Navigates to a dynamic content page and verifies the presence of specific images by checking their src attributes

Starting URL: https://the-internet.herokuapp.com/dynamic_content

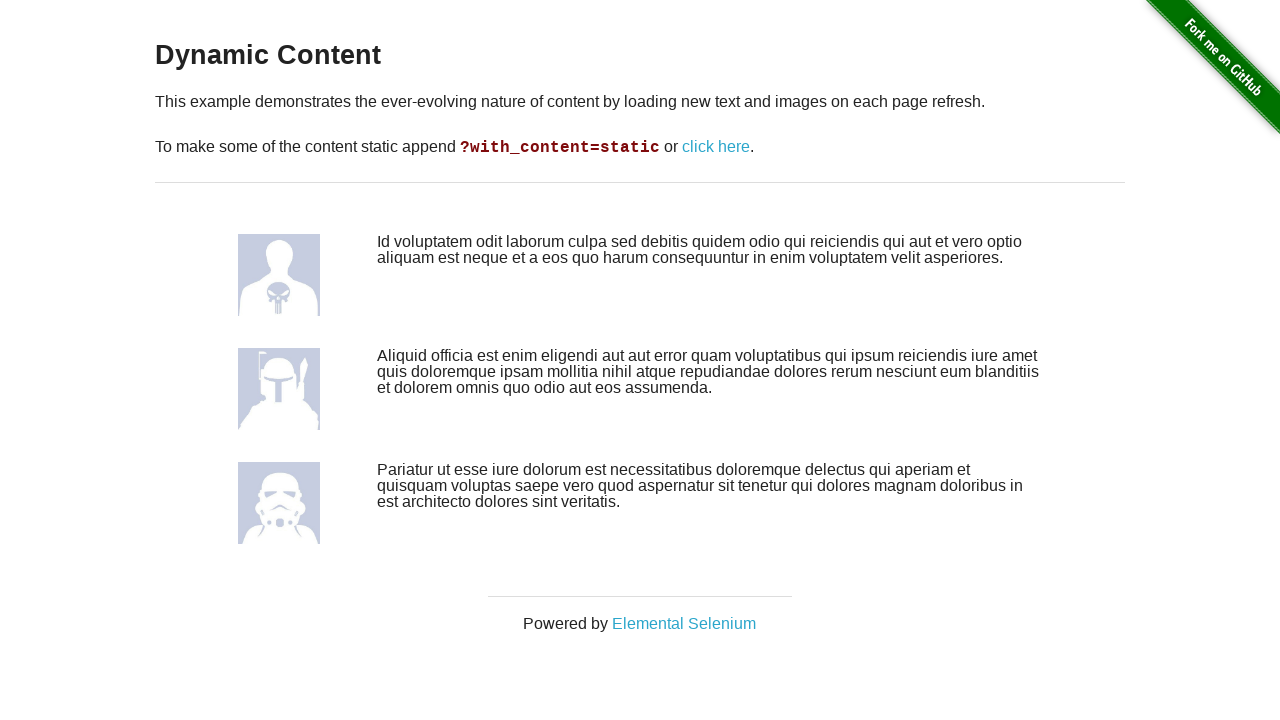

Navigated to dynamic content page
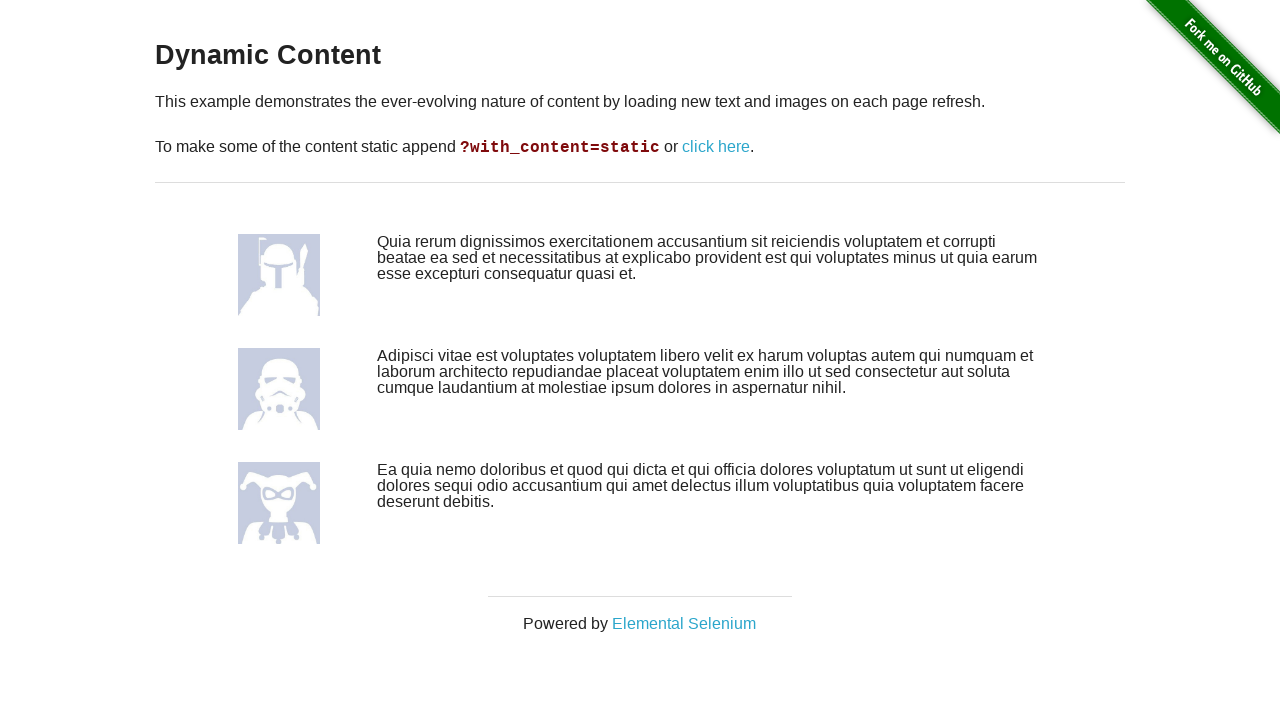

Waited for images to load on the page
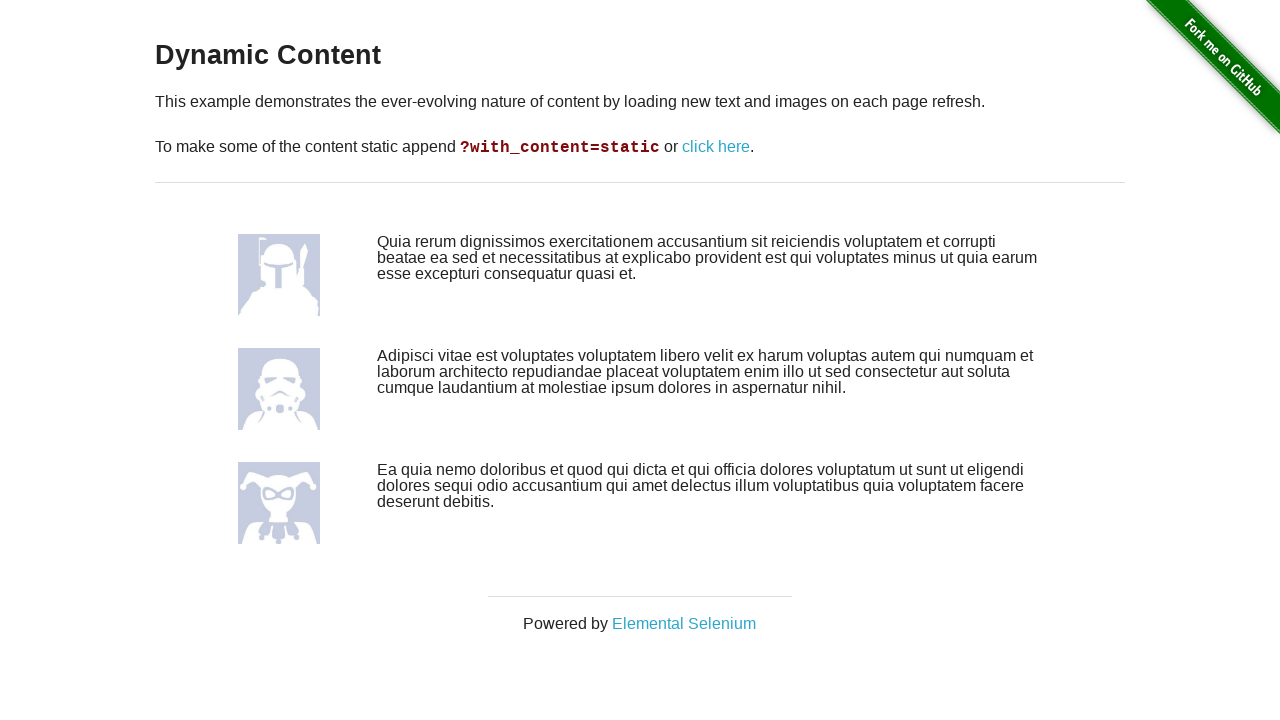

Retrieved all image elements from the page
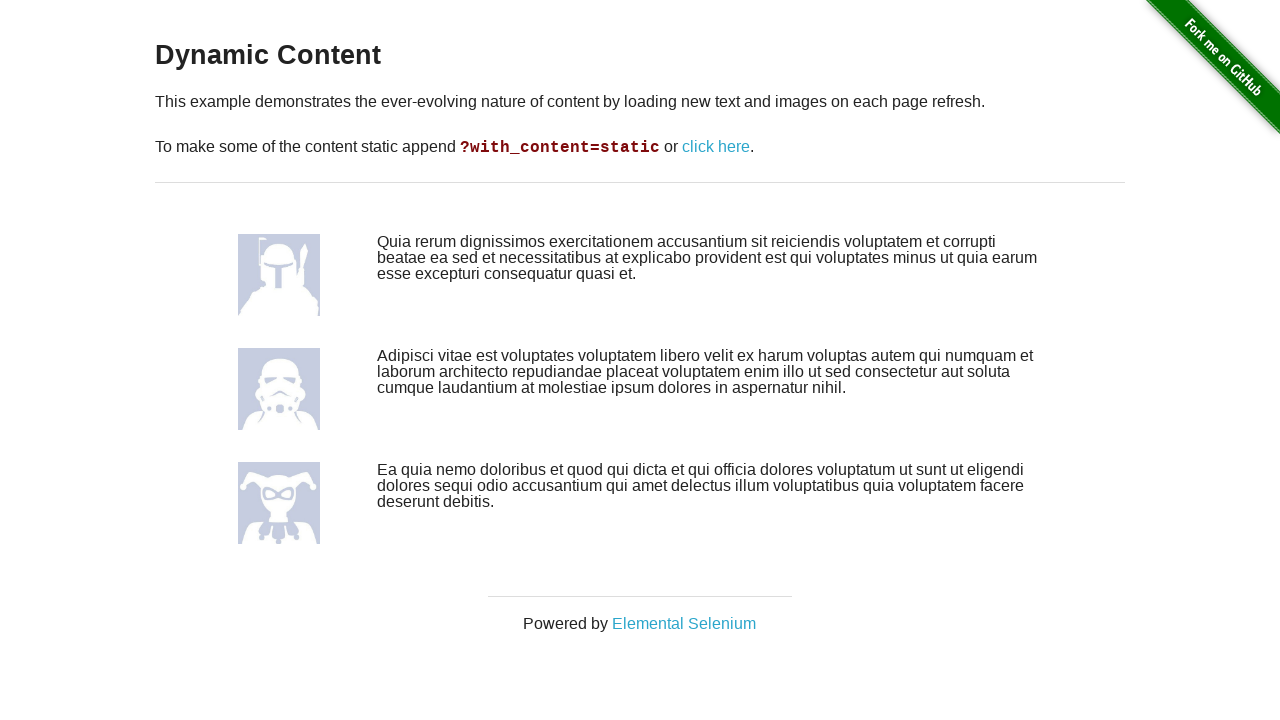

Verified that punisher image is not present on the page
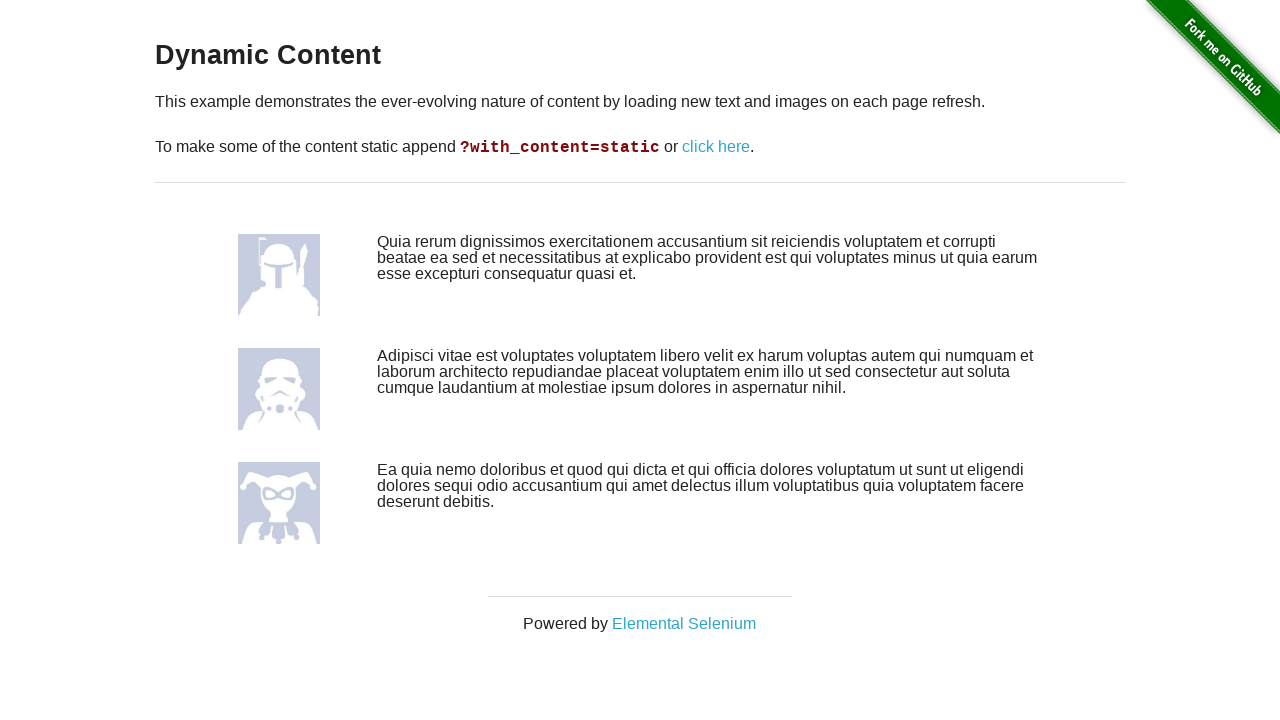

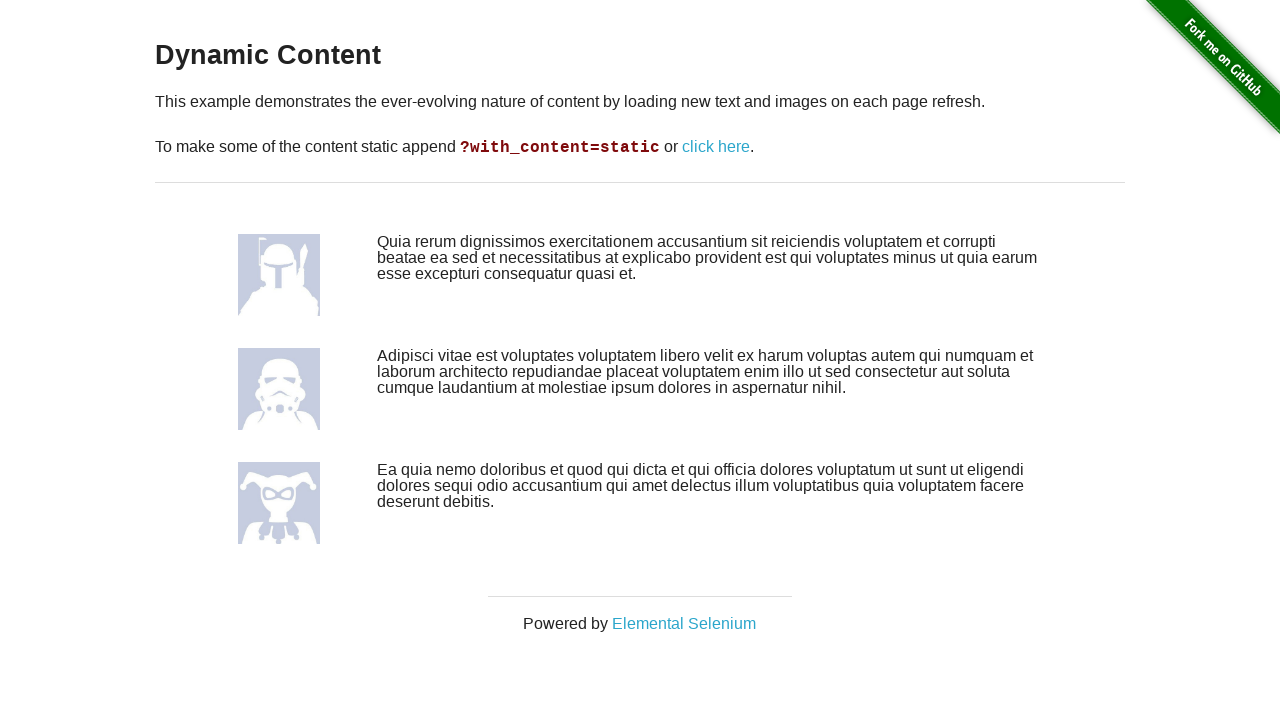